Tests browser prompt alert functionality by clicking a button that triggers a prompt dialog, entering text into the prompt, and accepting it.

Starting URL: https://demoqa.com/alerts

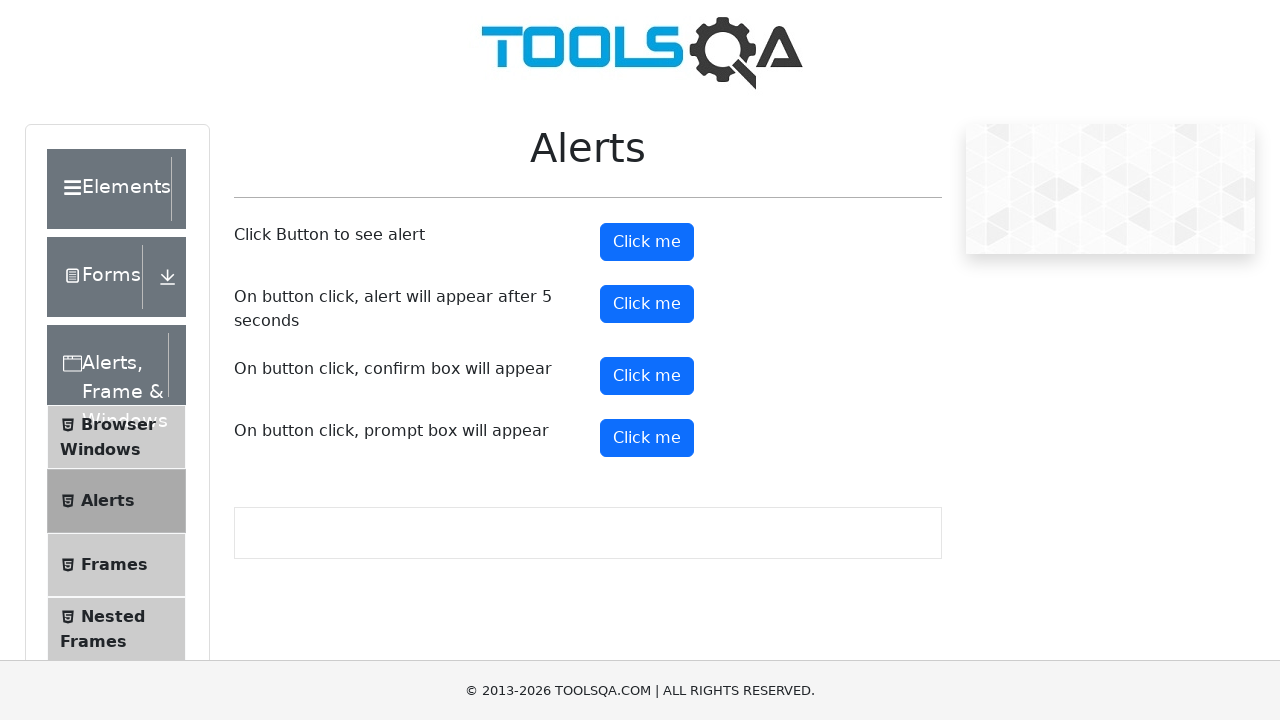

Waited for page to load (networkidle)
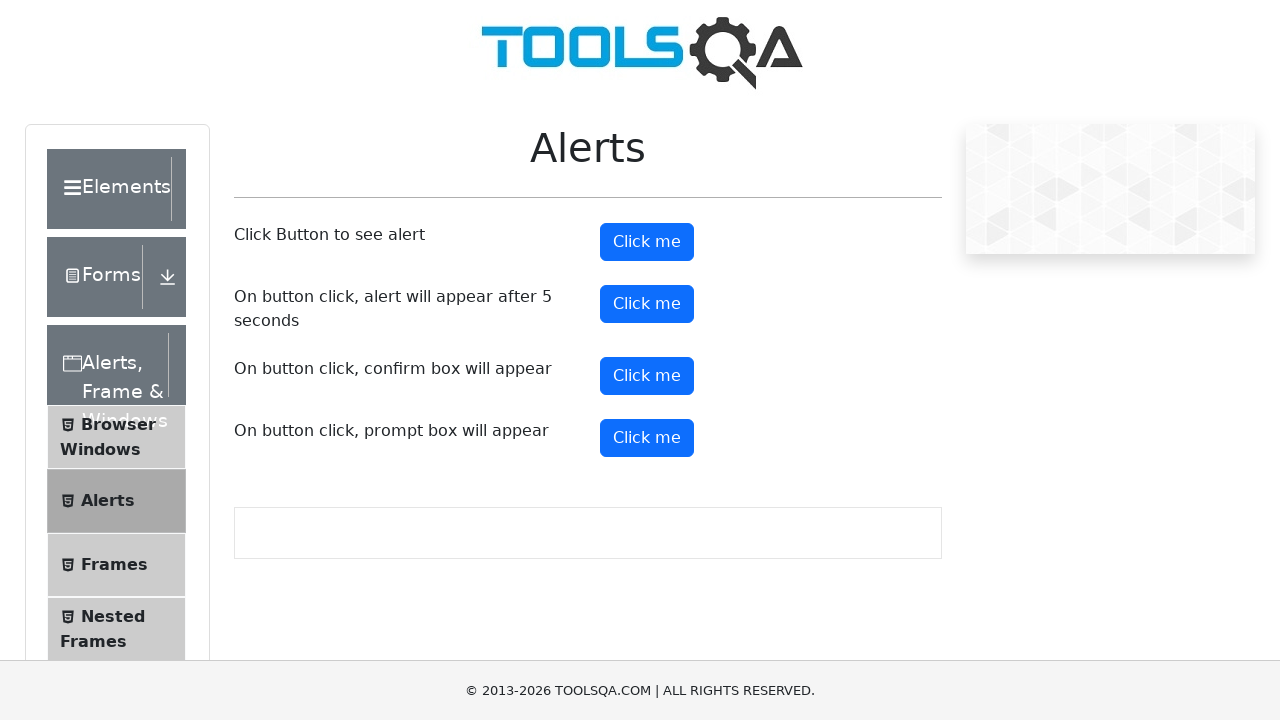

Set up dialog handler for prompt alert
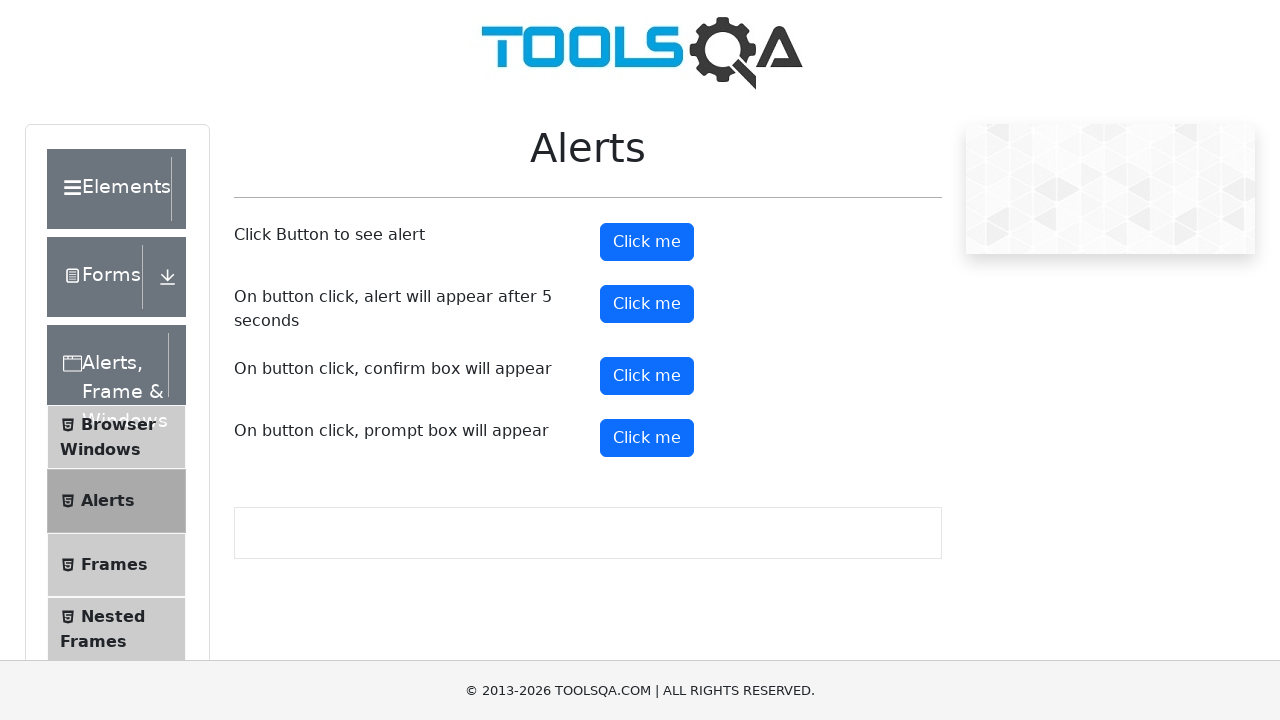

Registered dialog event listener
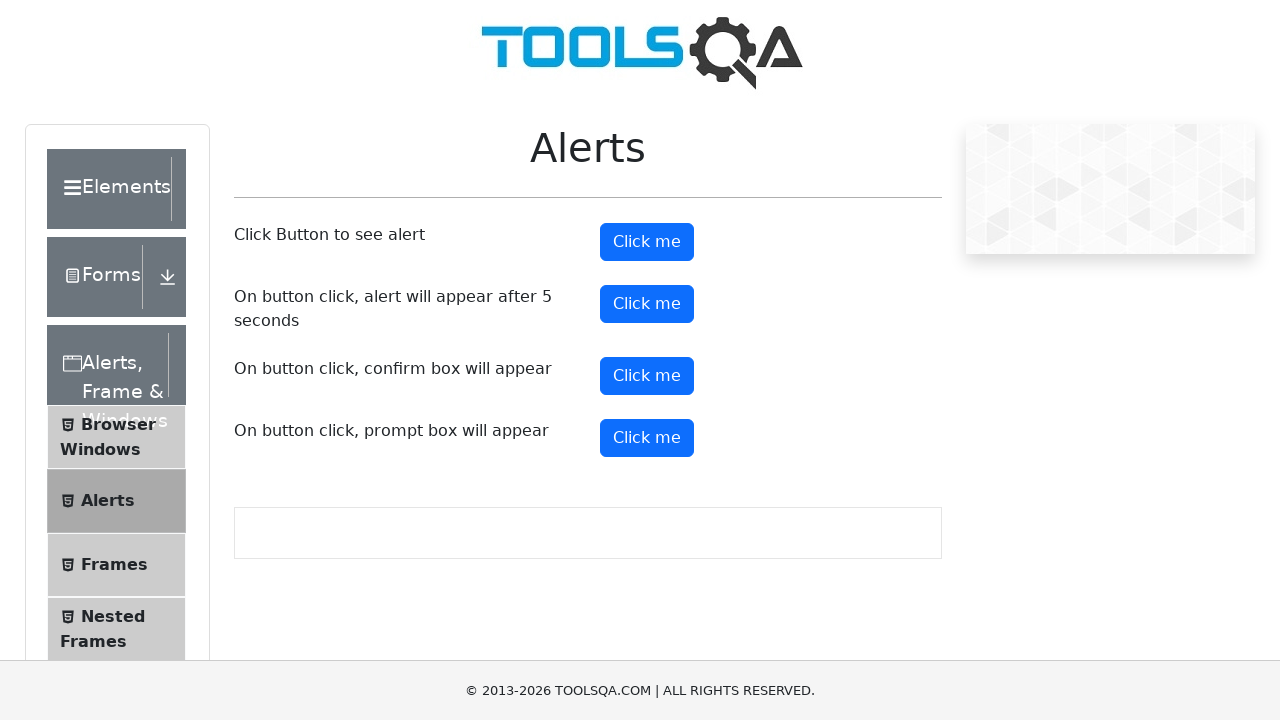

Clicked prompt button to trigger alert dialog at (647, 438) on #promtButton
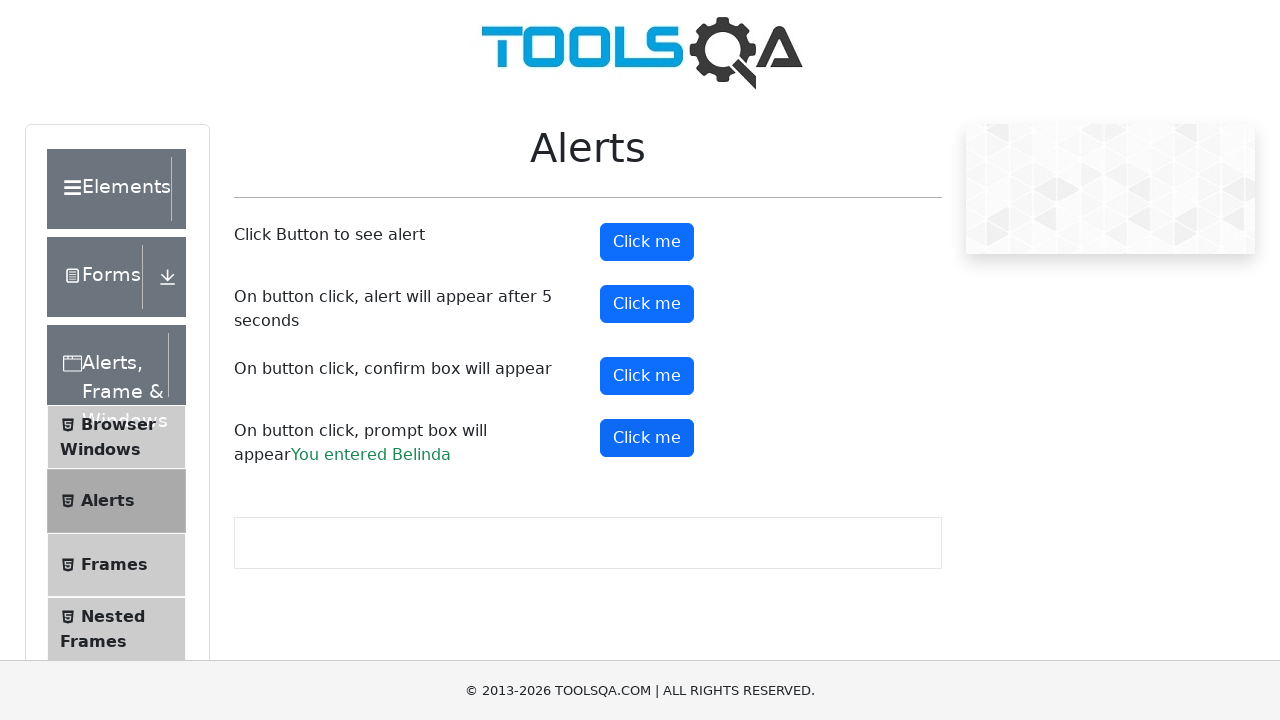

Prompt result appeared with entered text 'Belinda'
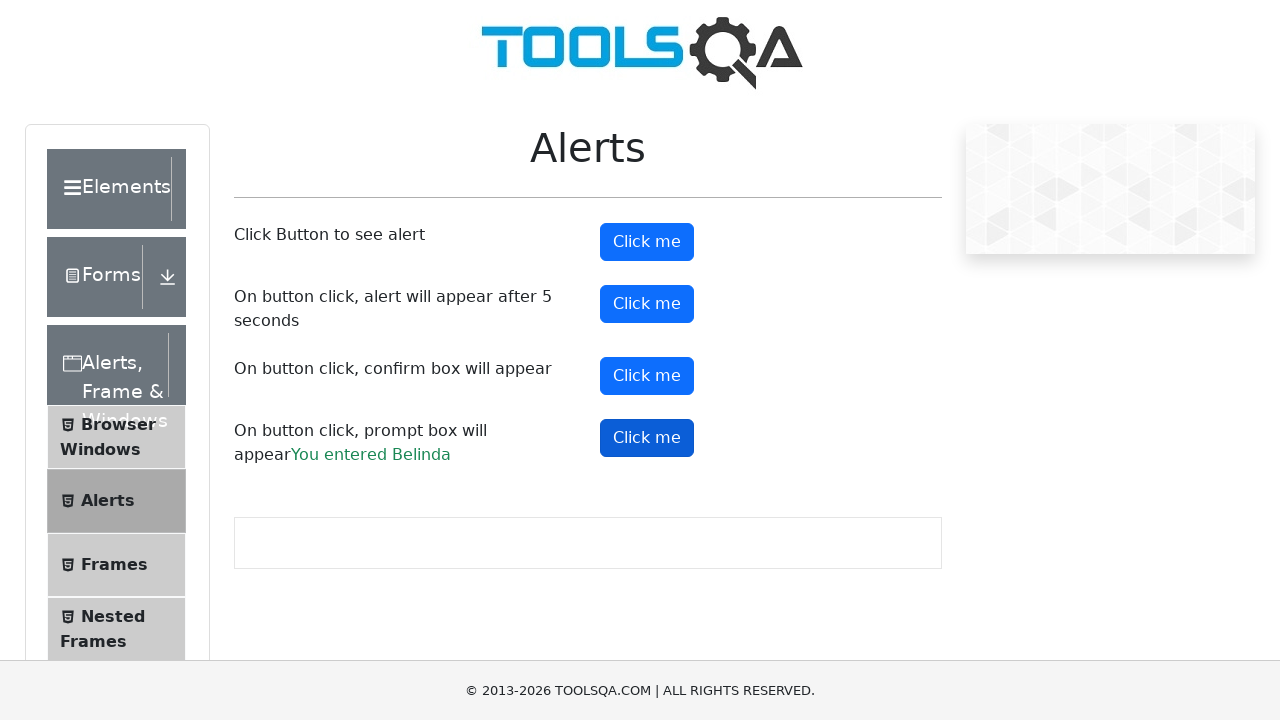

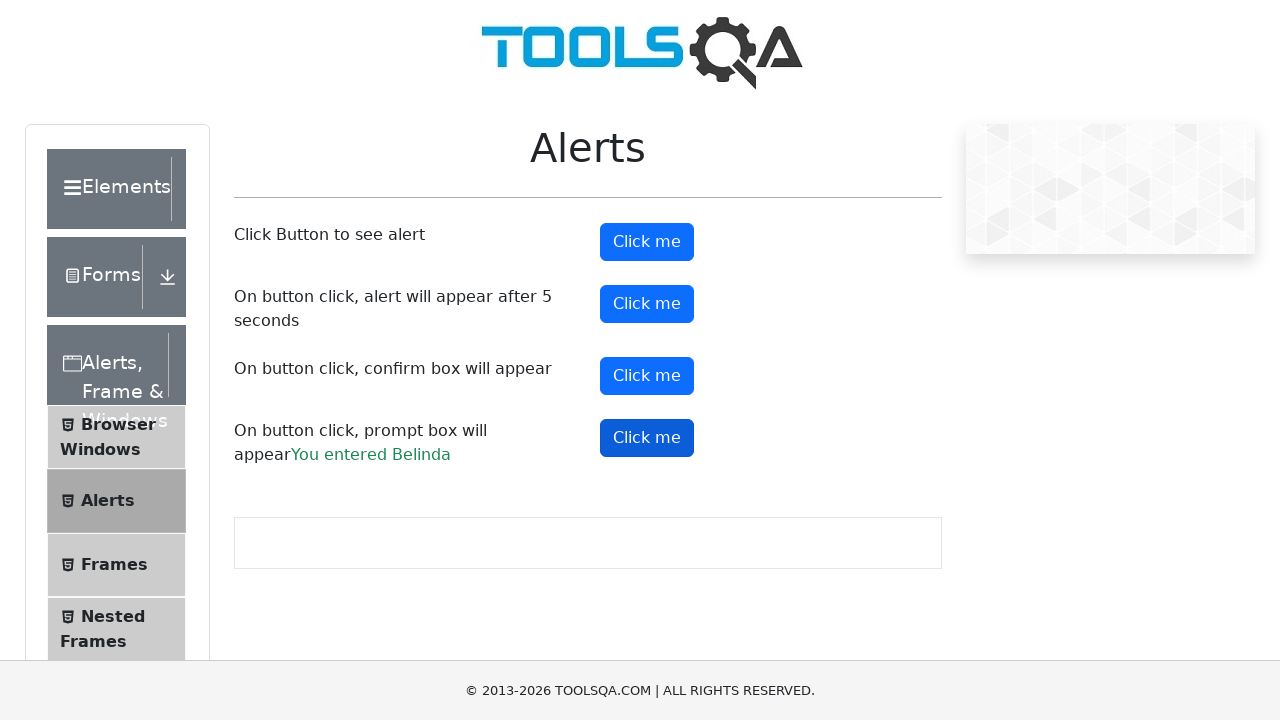